Tests a text input form by filling a textarea with a specific value and clicking the submit button

Starting URL: https://suninjuly.github.io/text_input_task.html

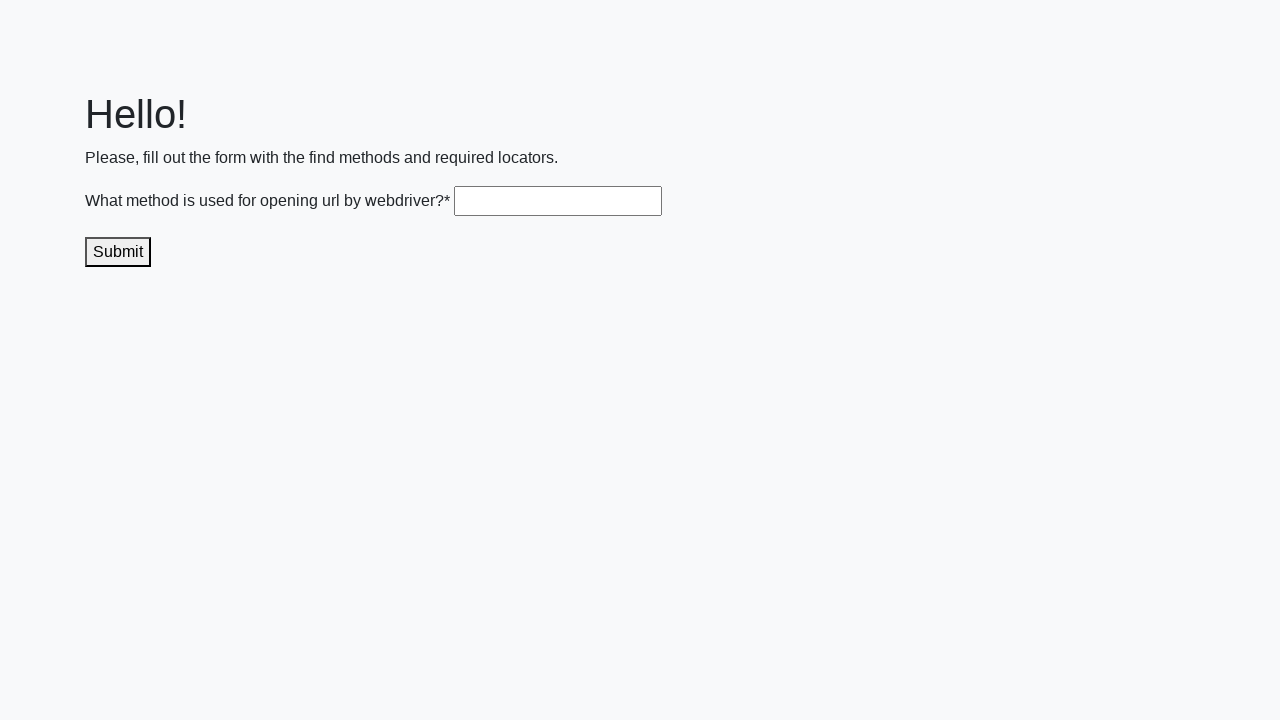

Filled textarea with 'get()' on .textarea
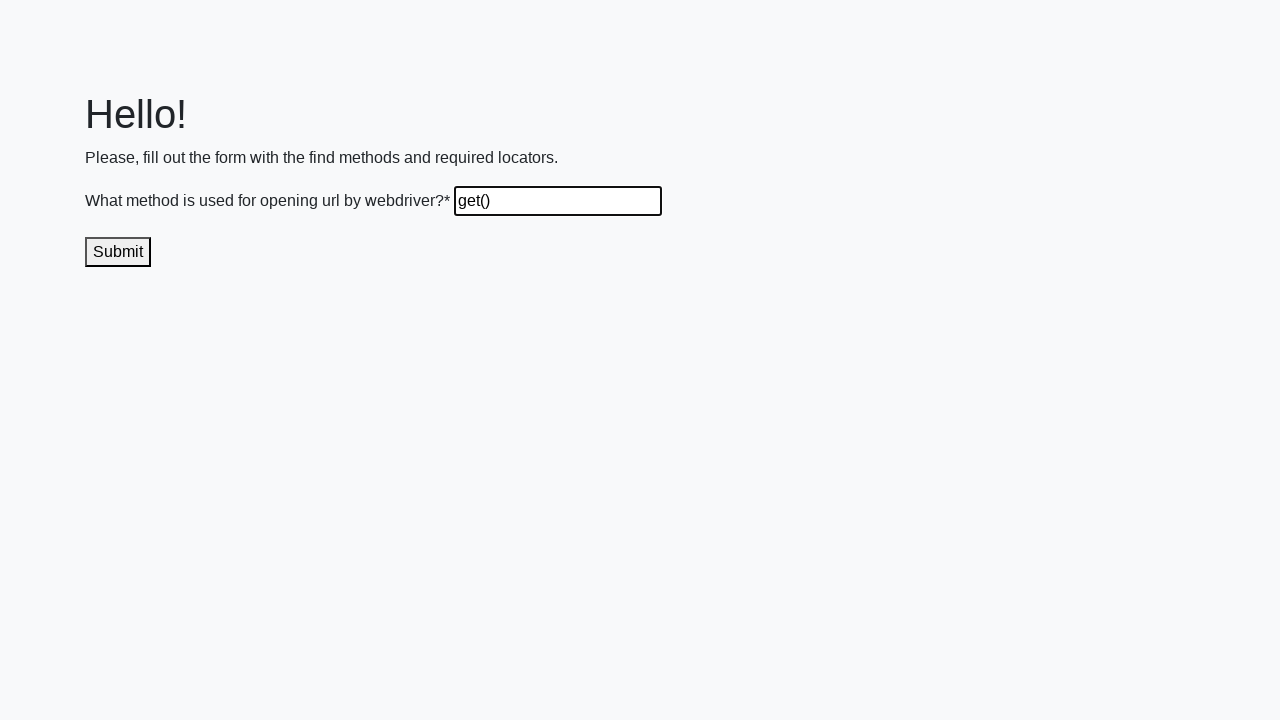

Clicked submit button at (118, 252) on .submit-submission
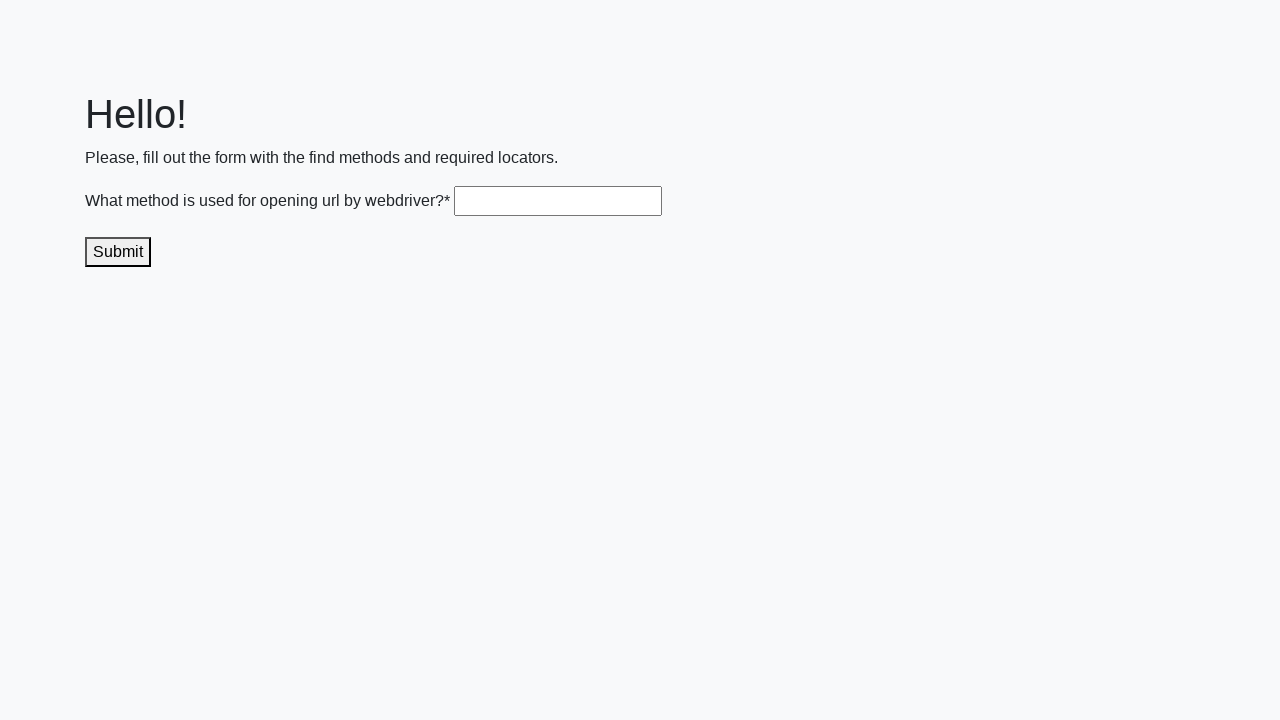

Waited 2 seconds for submission to complete
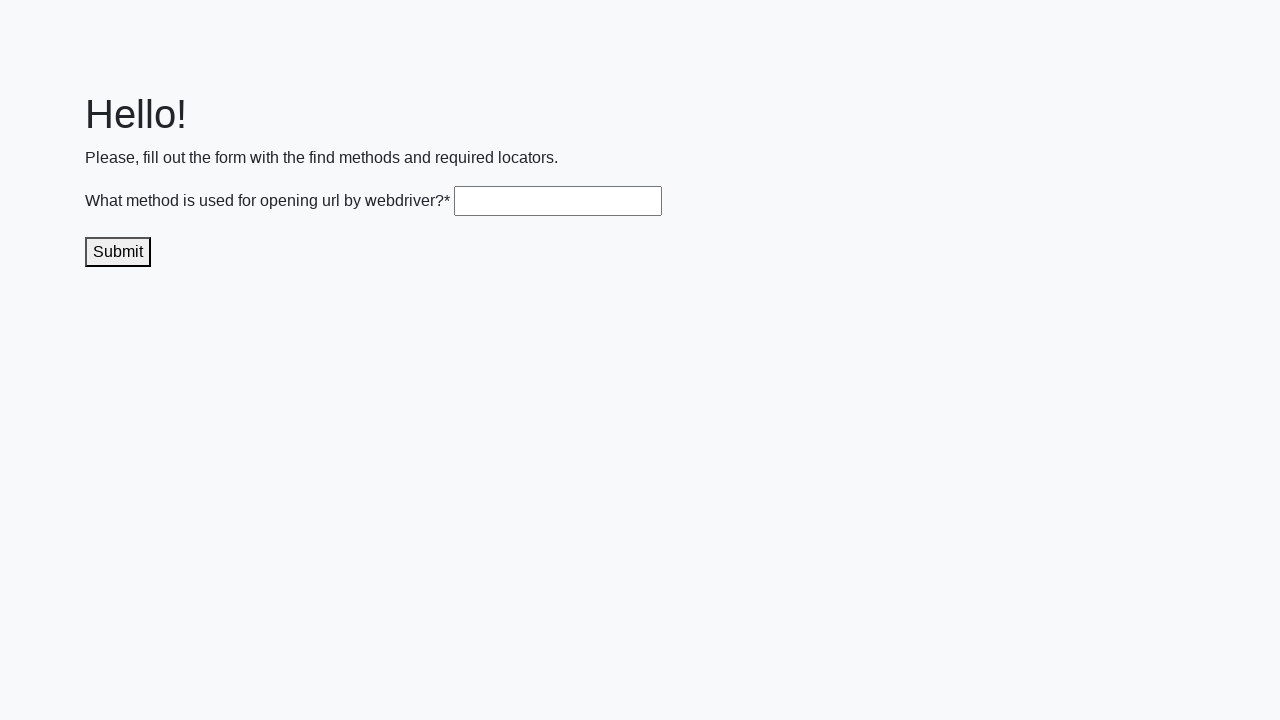

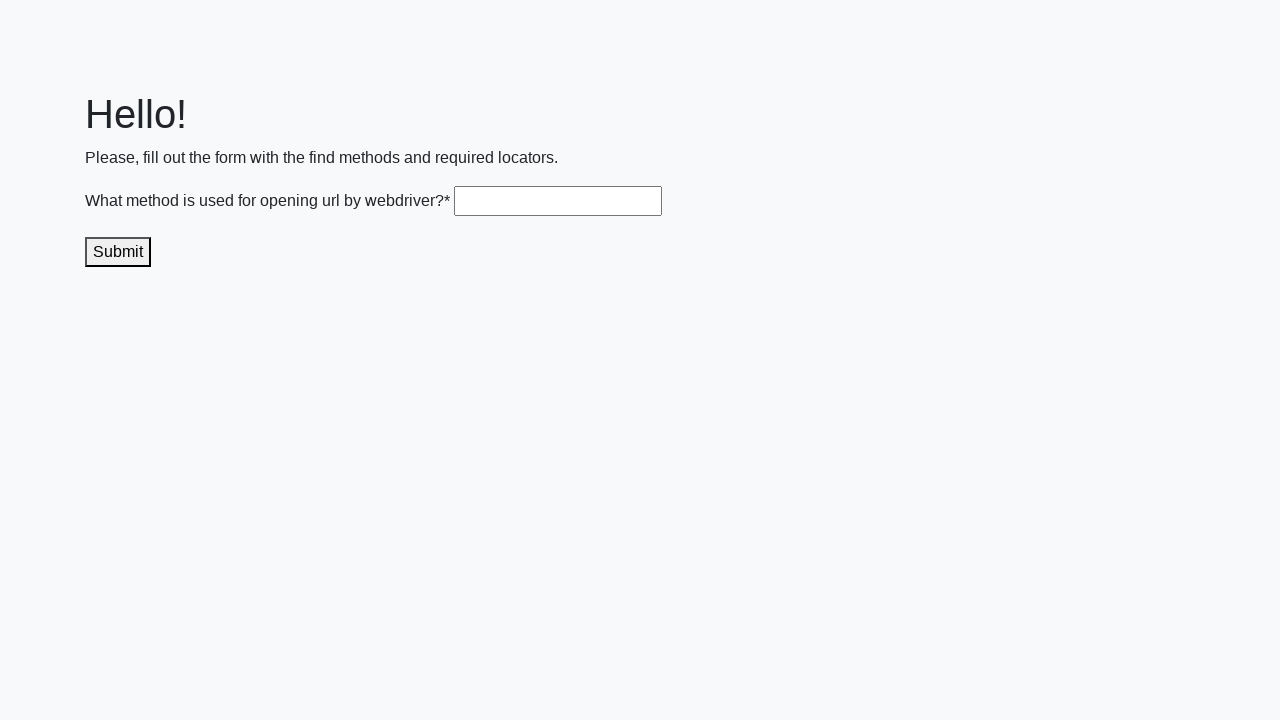